Tests navigation to TechPro Education website and attempts to wait for an element that will timeout

Starting URL: https://techproeducation.com

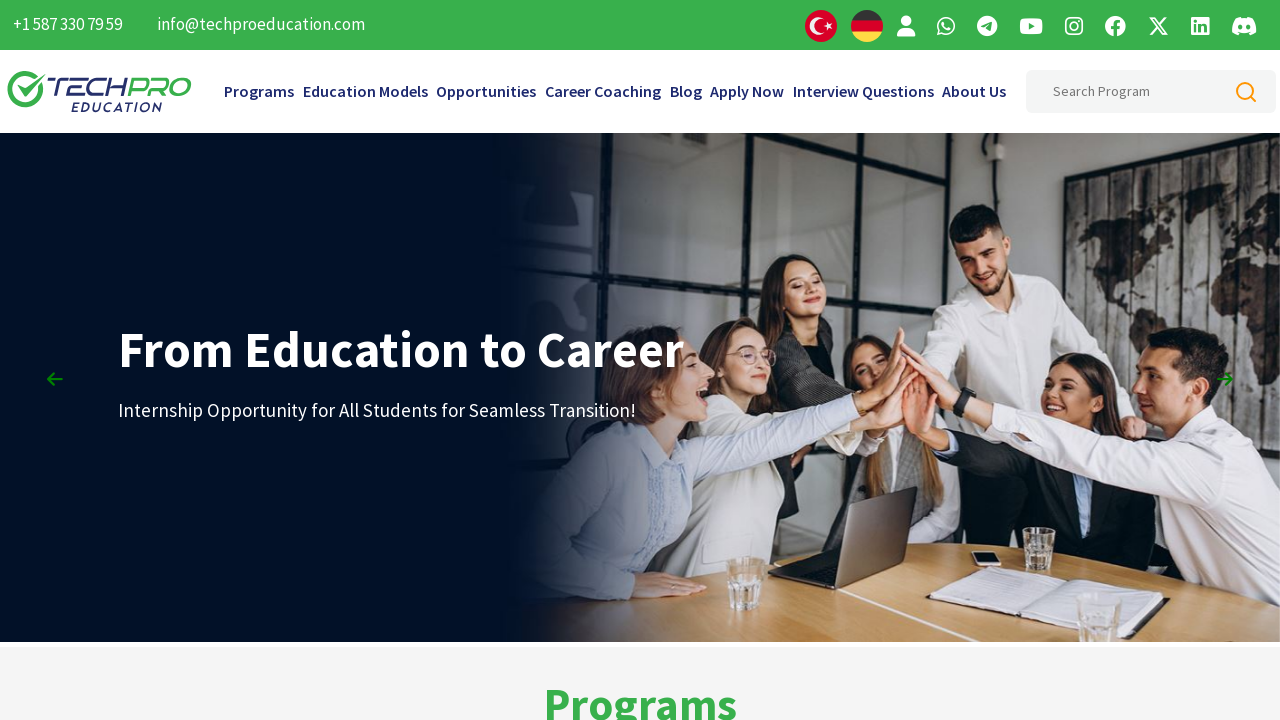

Timeout exception caught while waiting for non-existent element with ID '#yanlis id'
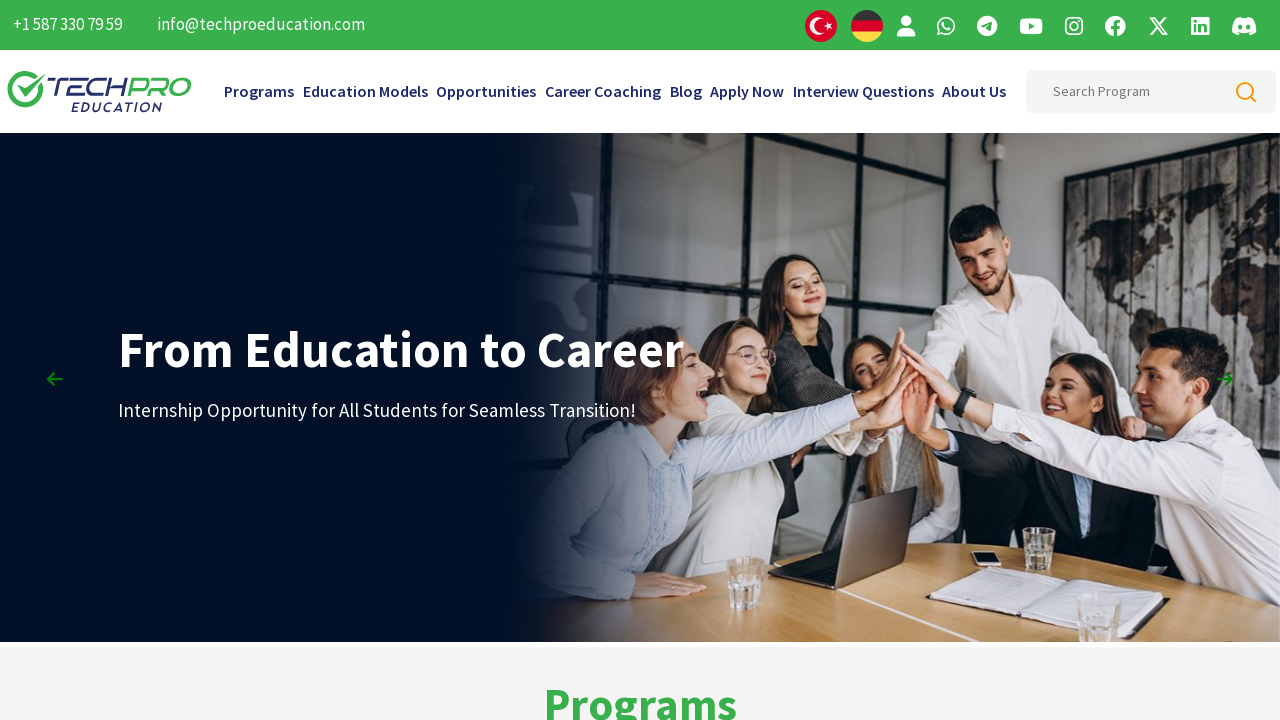

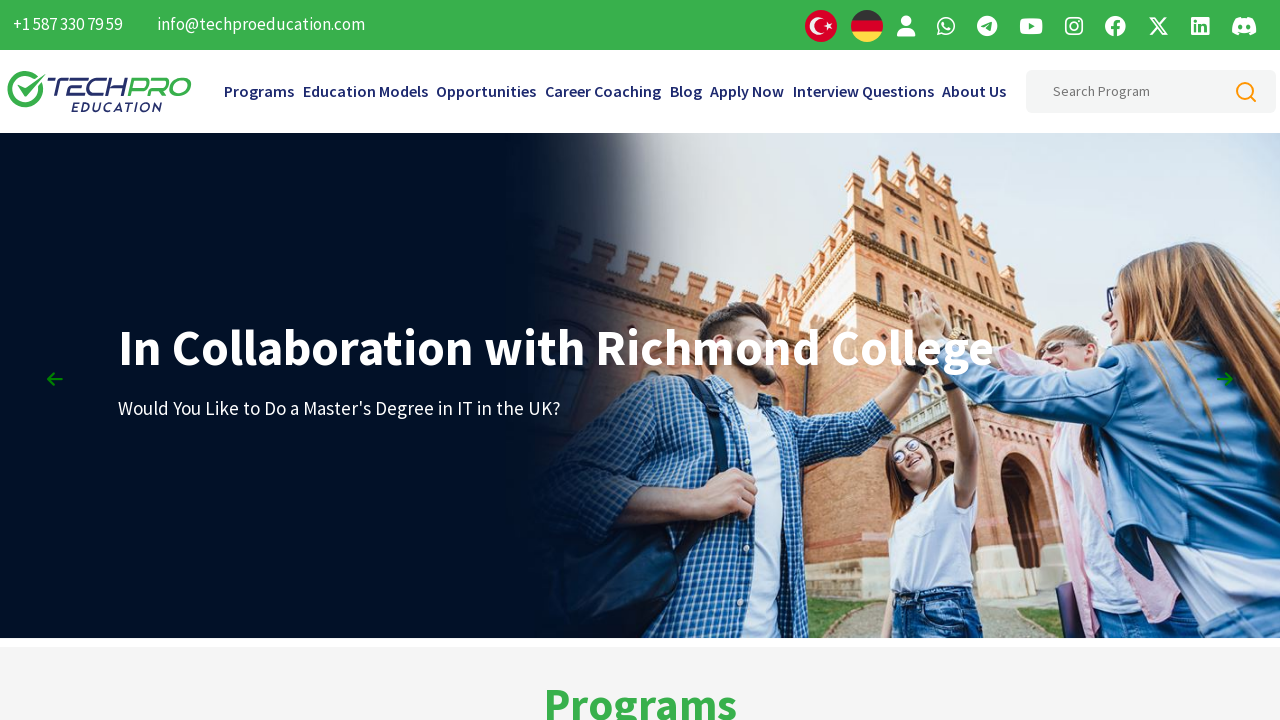